Tests auto-suggest dropdown functionality by typing partial text and selecting a matching option from the suggestions

Starting URL: https://rahulshettyacademy.com/dropdownsPractise/

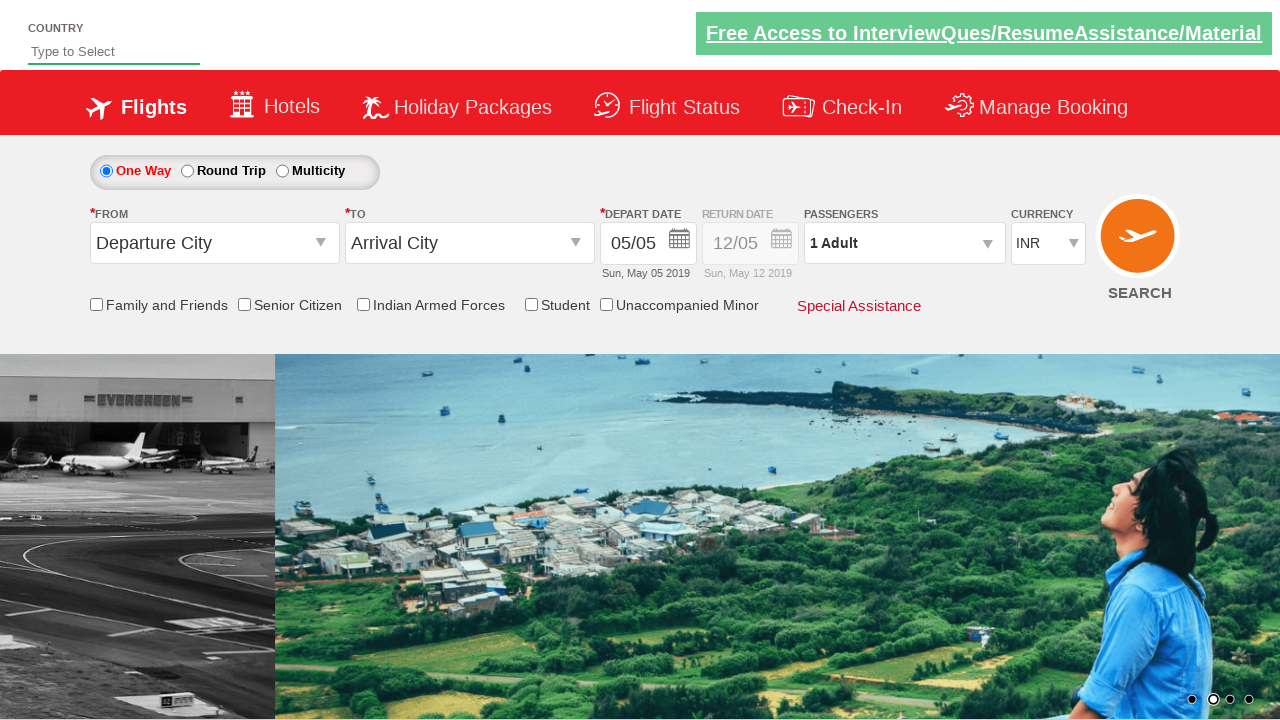

Filled auto-suggest field with 'Ind' on #autosuggest
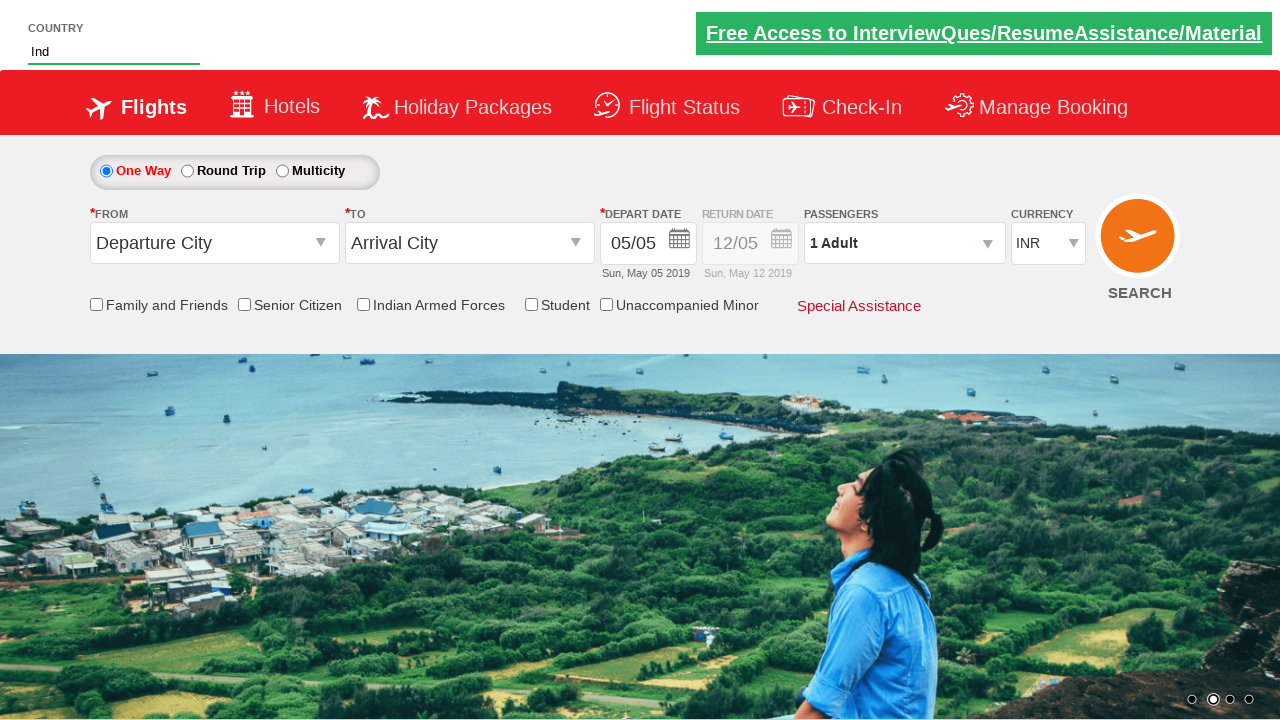

Auto-suggest dropdown suggestions appeared
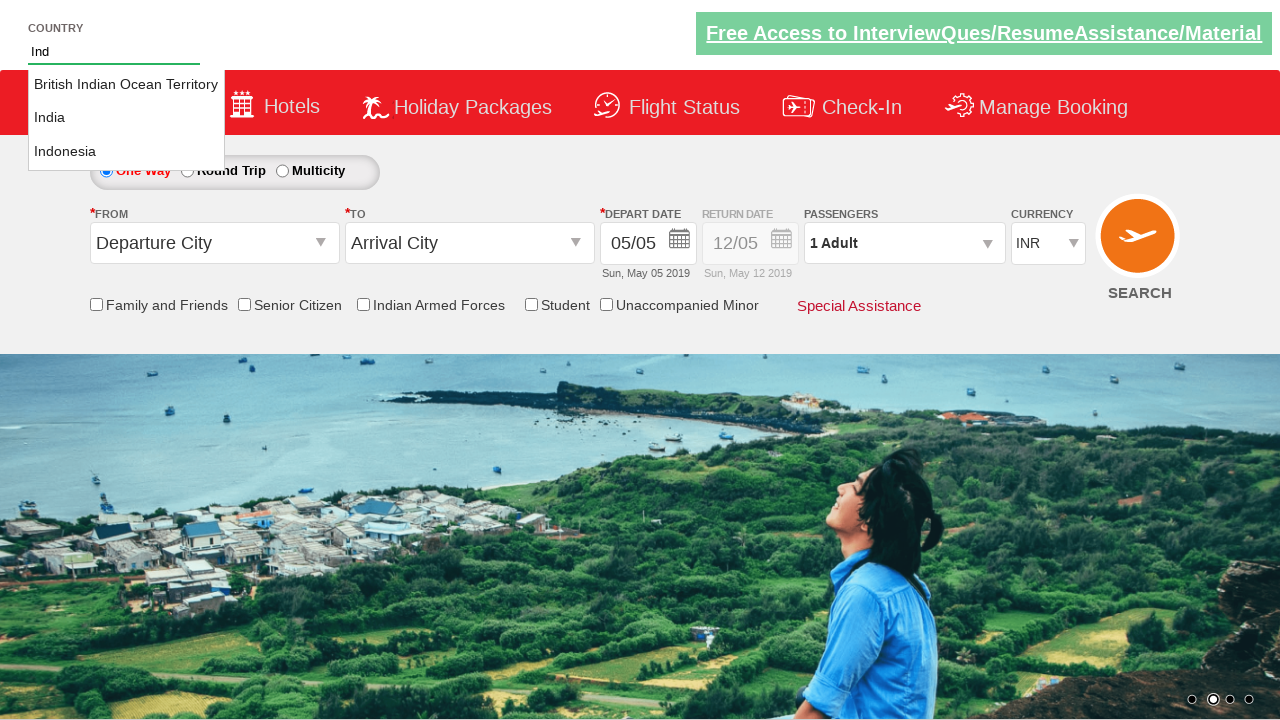

Selected 'India' from dropdown suggestions at (126, 118) on li.ui-menu-item >> nth=1
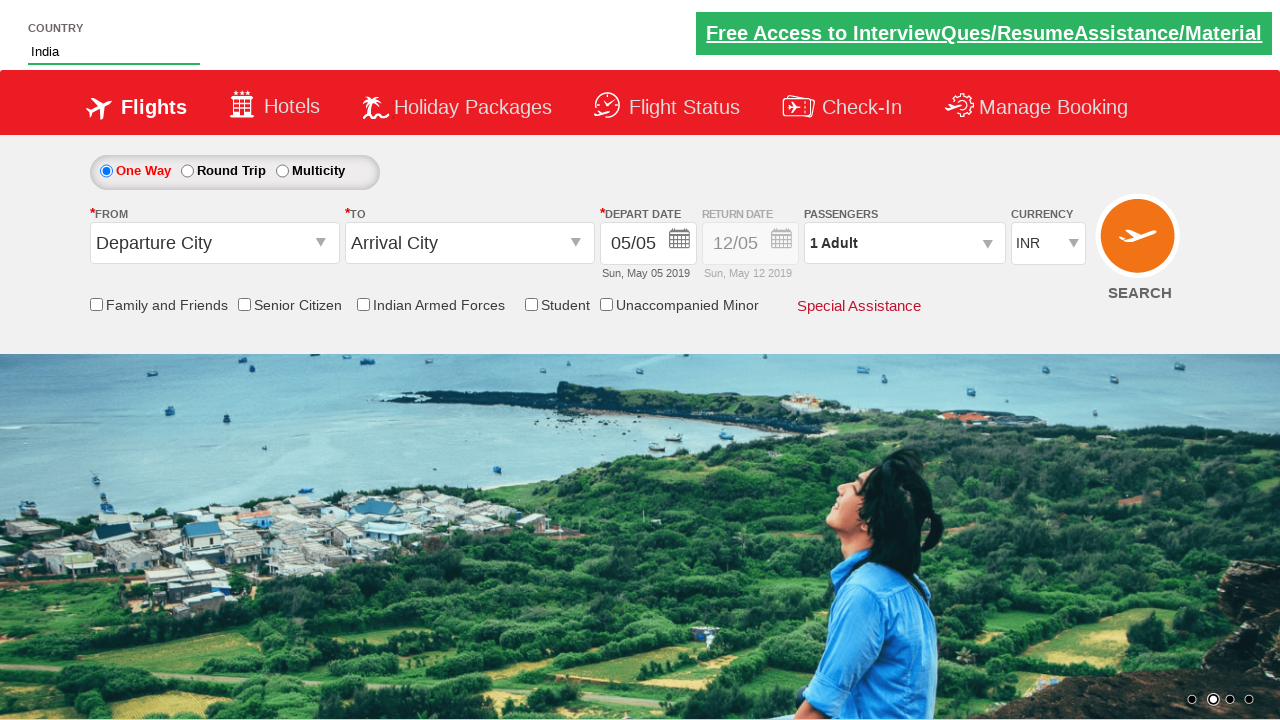

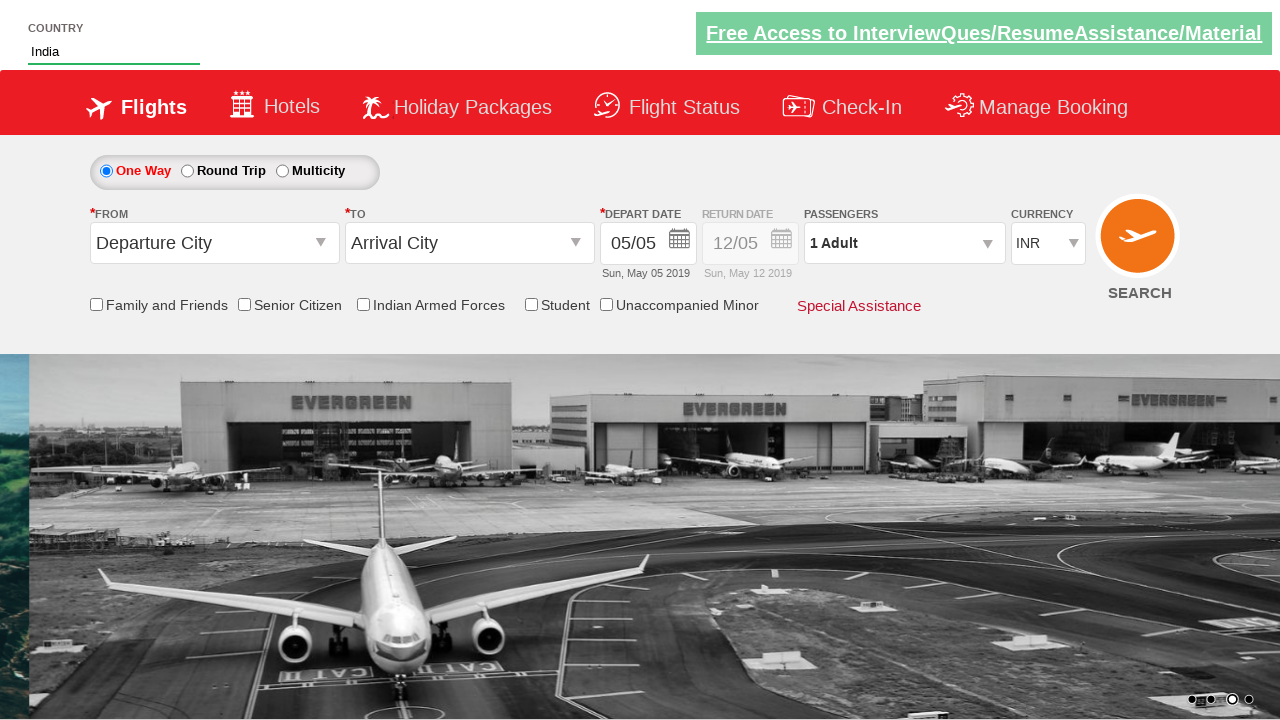